Tests textarea input by clicking on it and entering multi-line text

Starting URL: https://bonigarcia.dev/selenium-webdriver-java/web-form.html

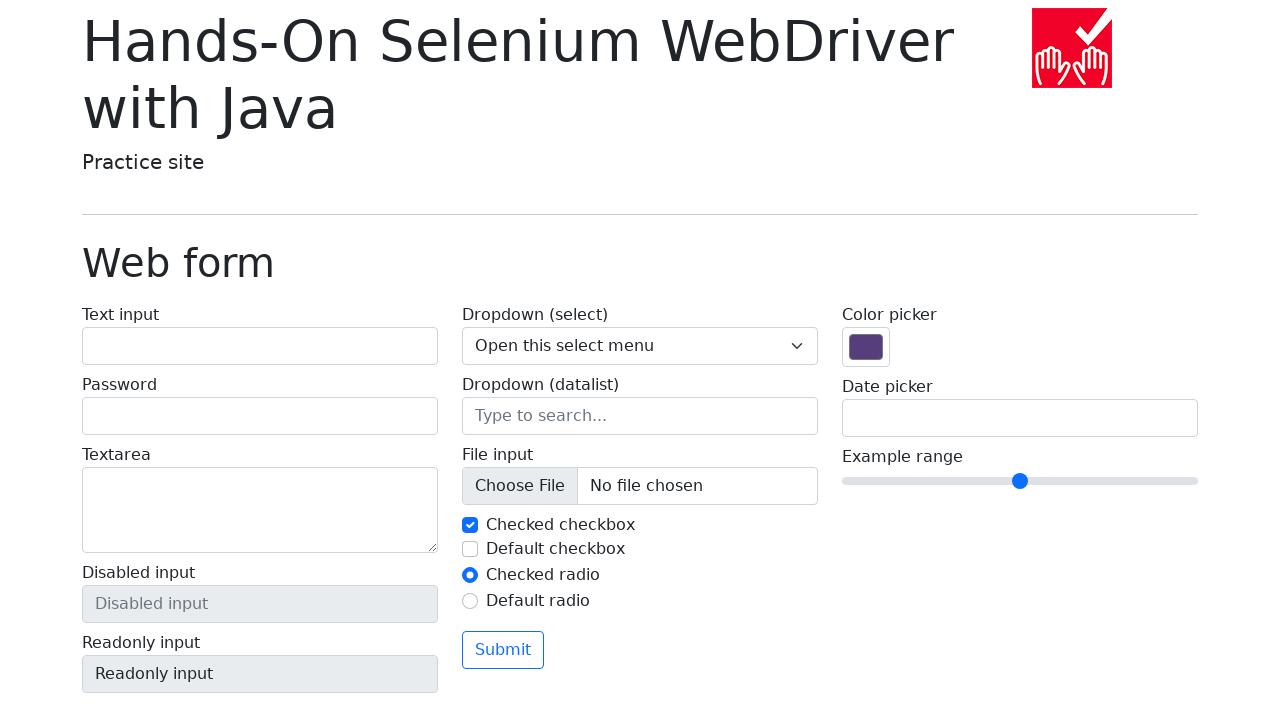

Clicked on textarea field at (260, 510) on textarea[name='my-textarea']
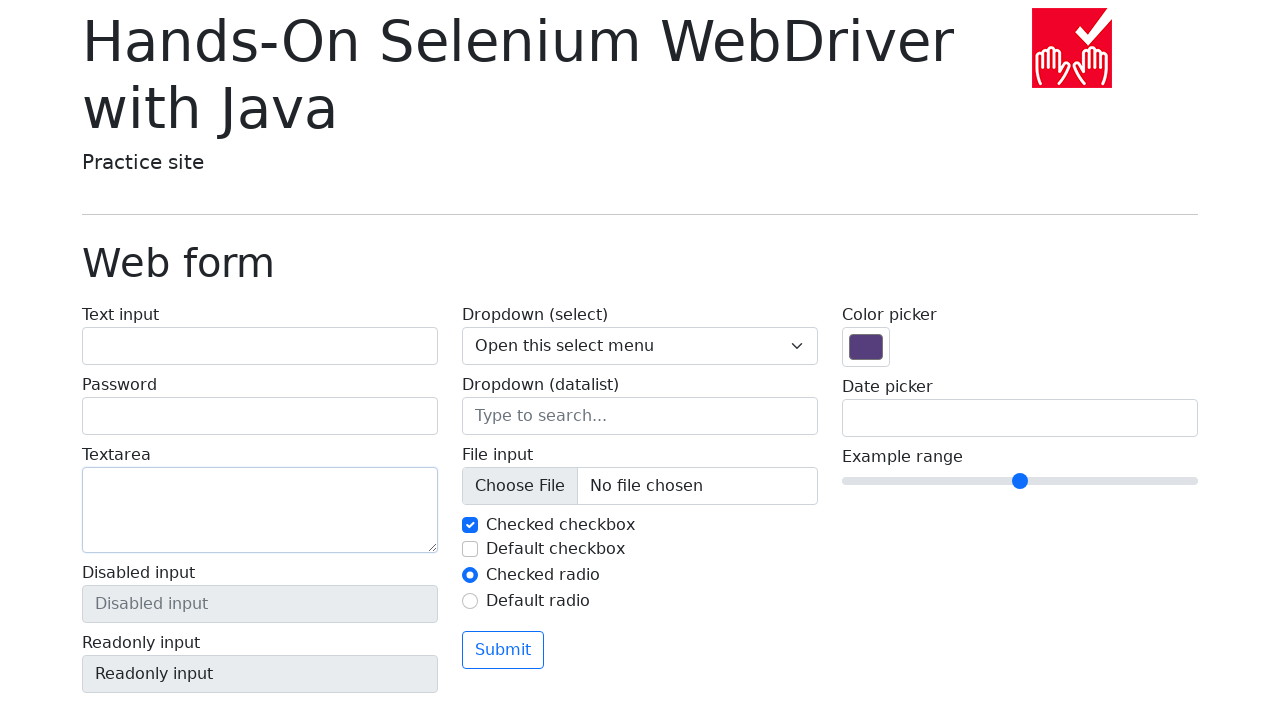

Entered multi-line text 'Java! Forever !!' into textarea on textarea[name='my-textarea']
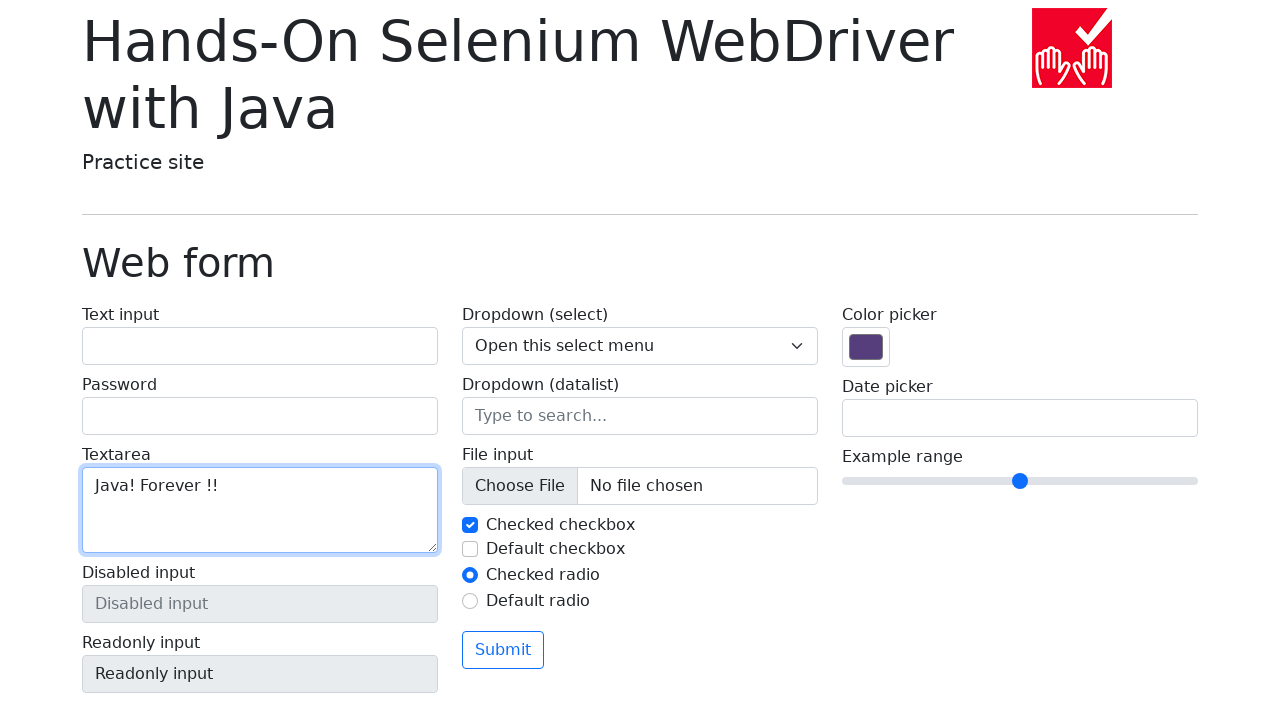

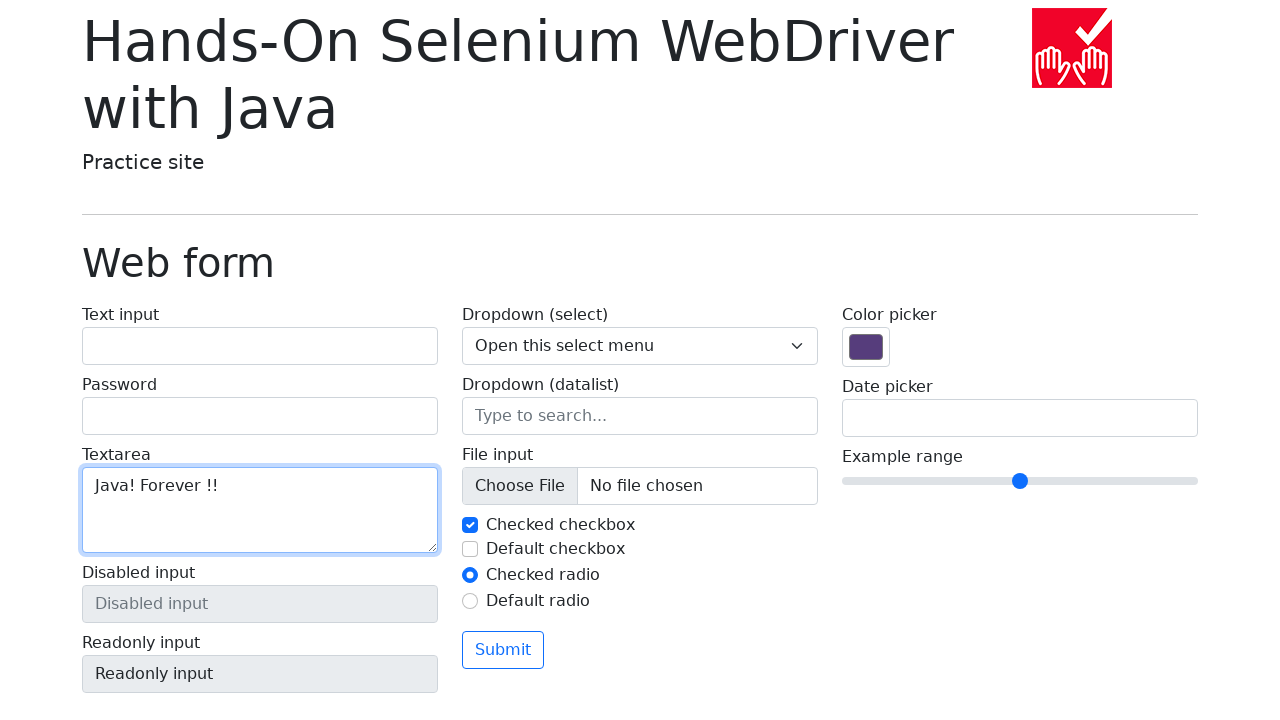